Opens the ImpactGuru website and verifies the page title loads correctly

Starting URL: https://www.impactguru.com/

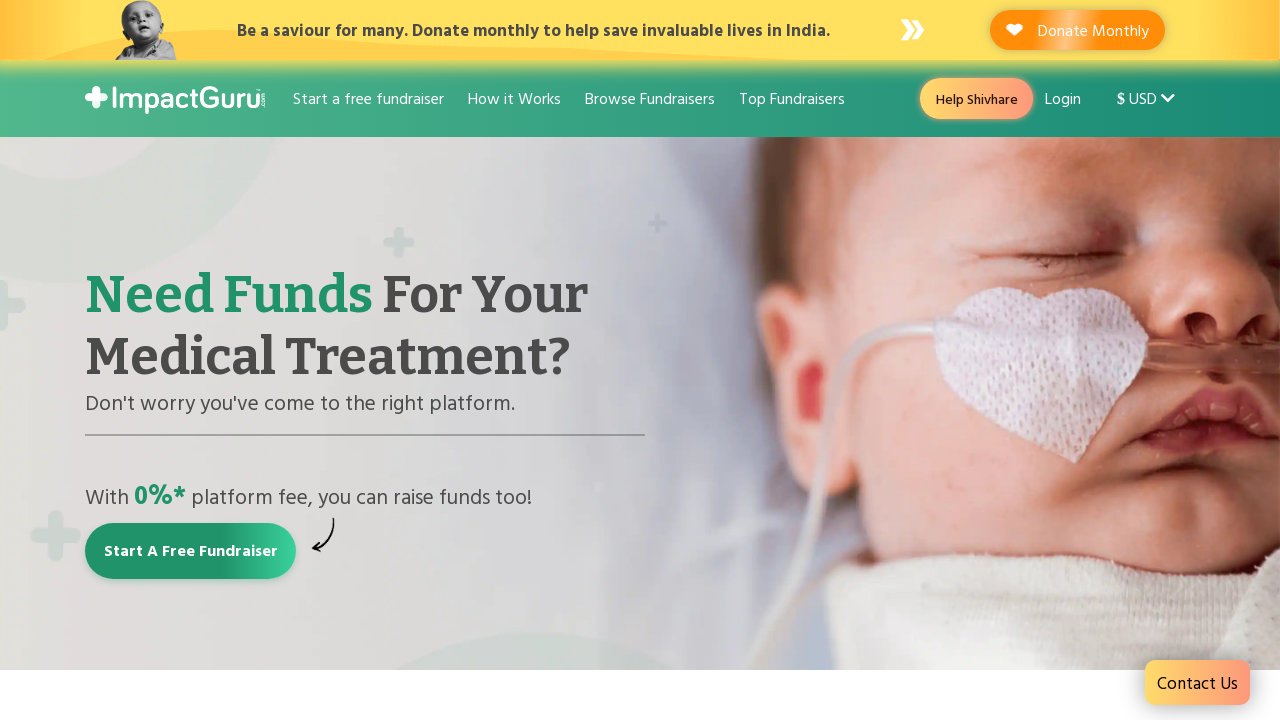

Navigated to ImpactGuru website
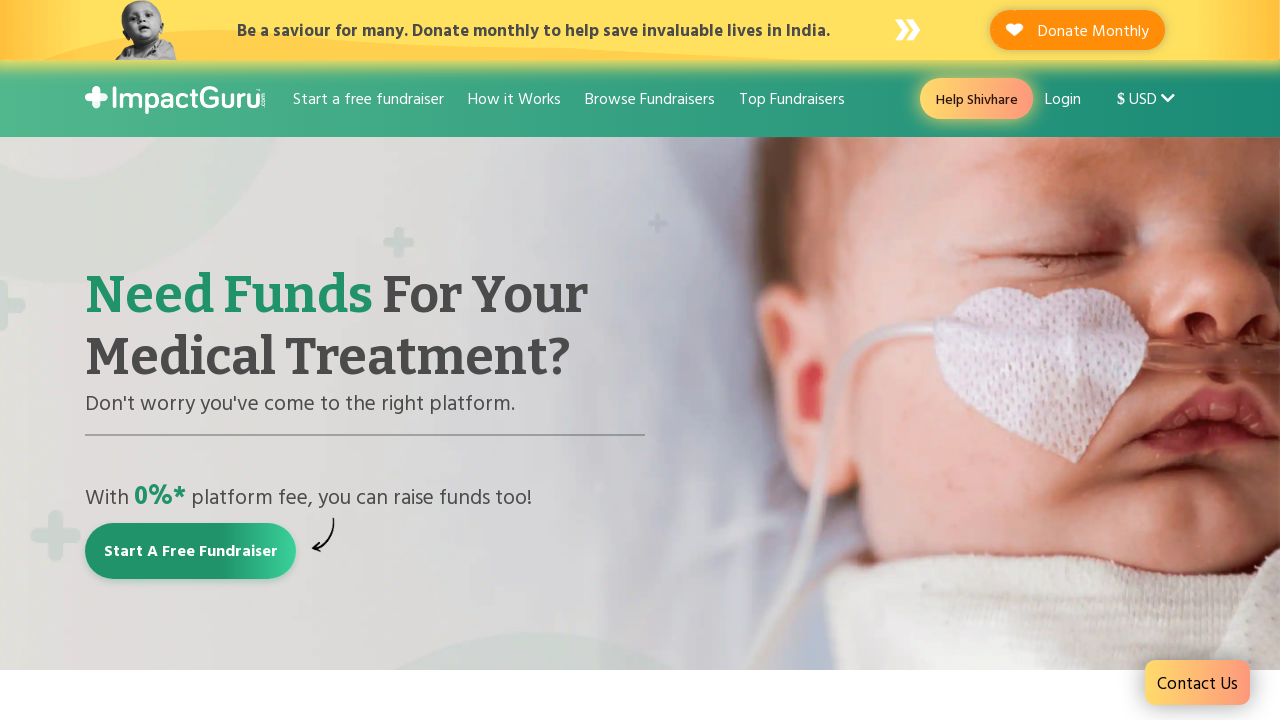

Page DOM content fully loaded
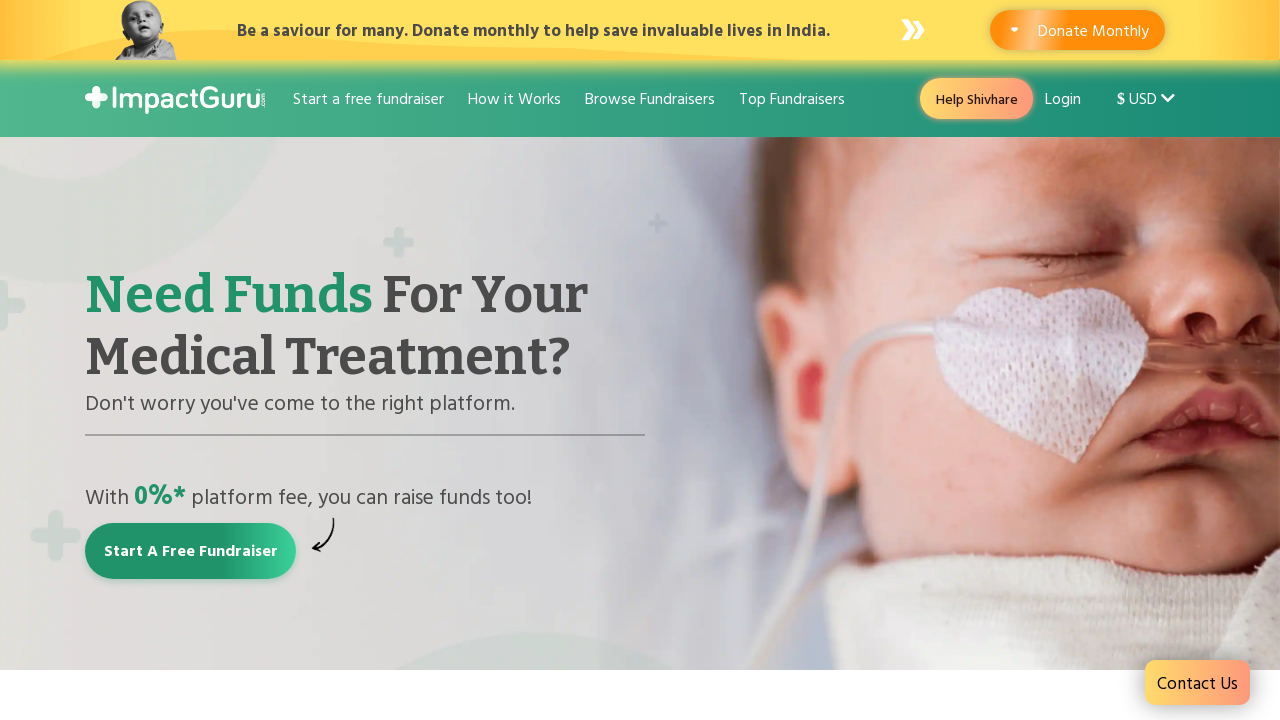

Retrieved page title
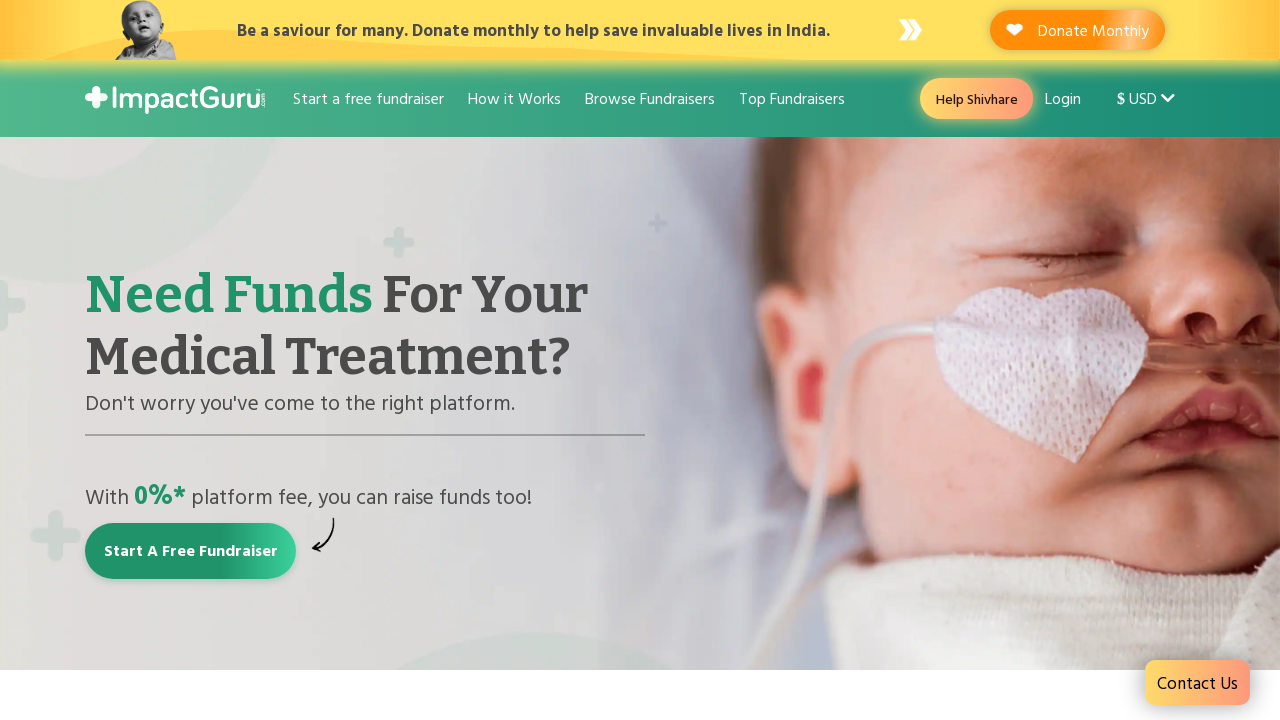

Verified page title is present and not empty
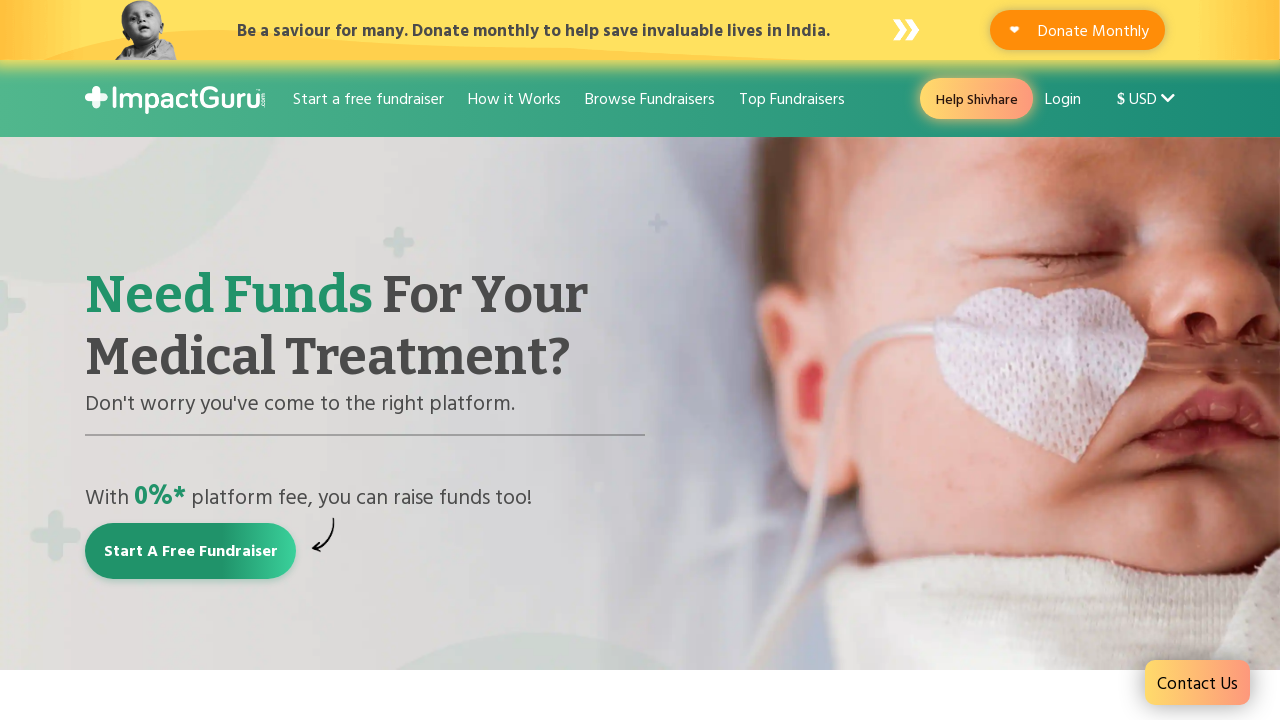

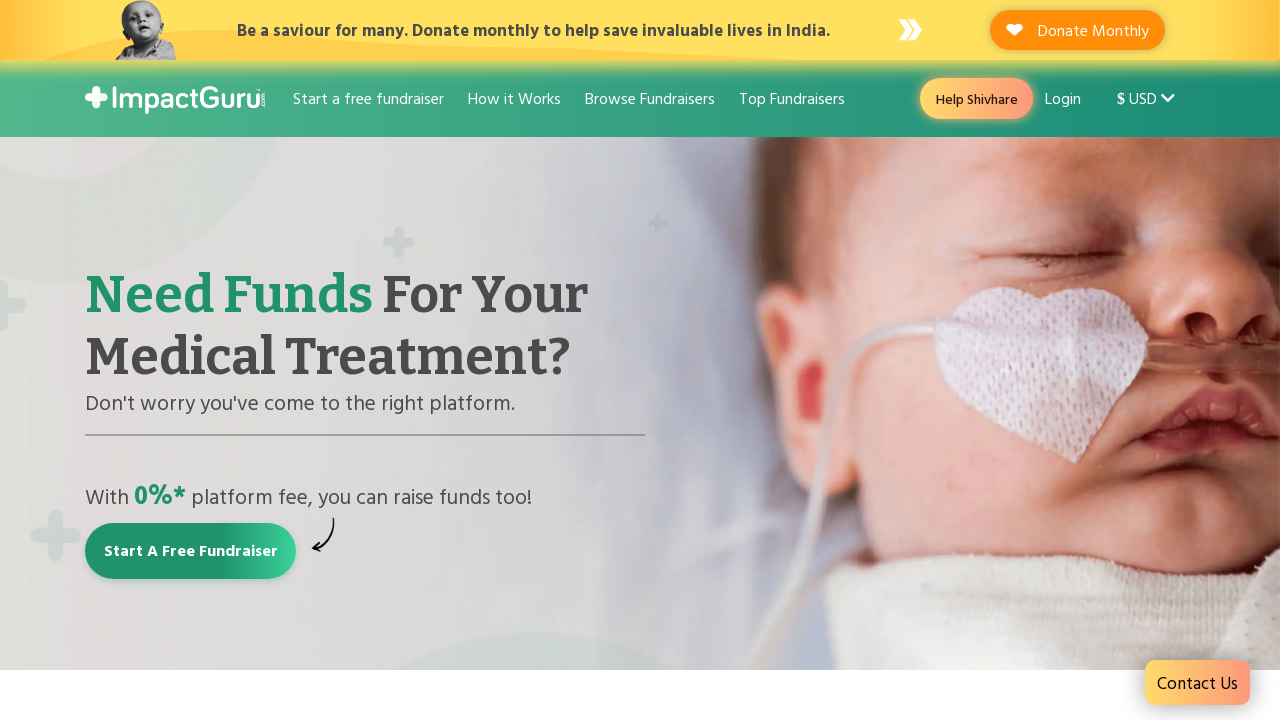